Tests that new todo items are appended to the bottom of the list by creating 3 items and verifying the count display.

Starting URL: https://demo.playwright.dev/todomvc

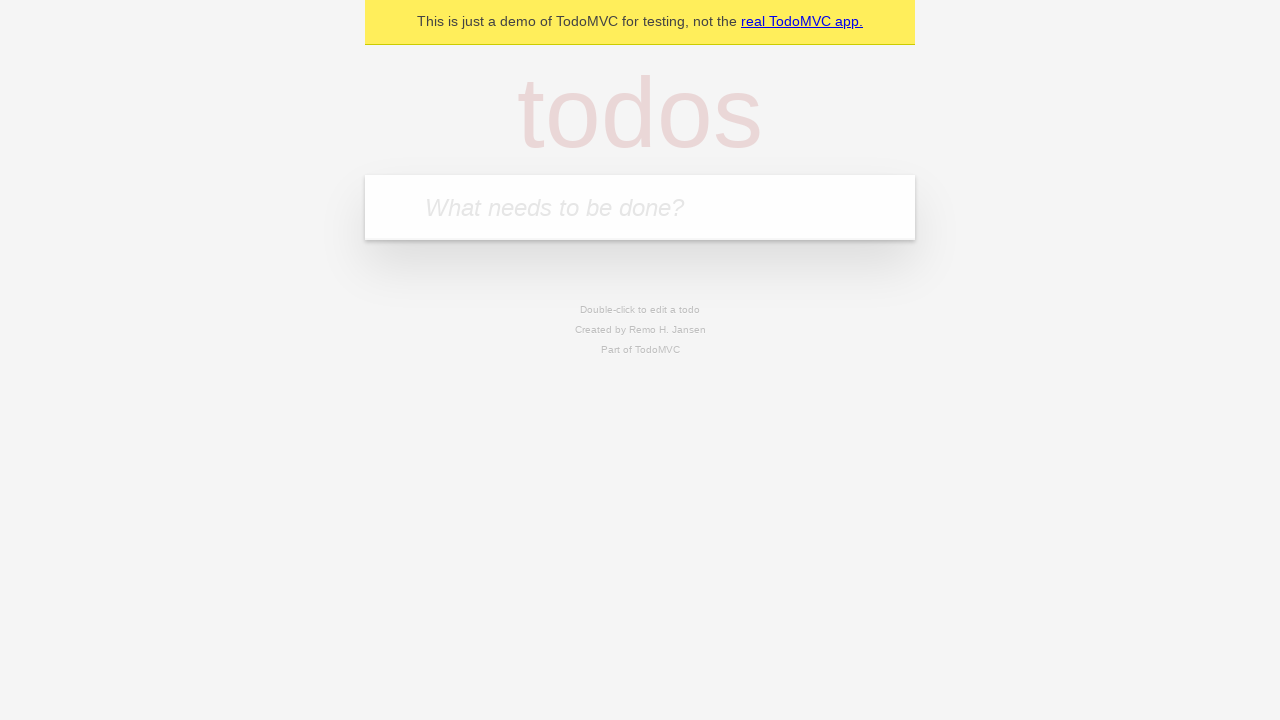

Filled todo input with 'buy some cheese' on internal:attr=[placeholder="What needs to be done?"i]
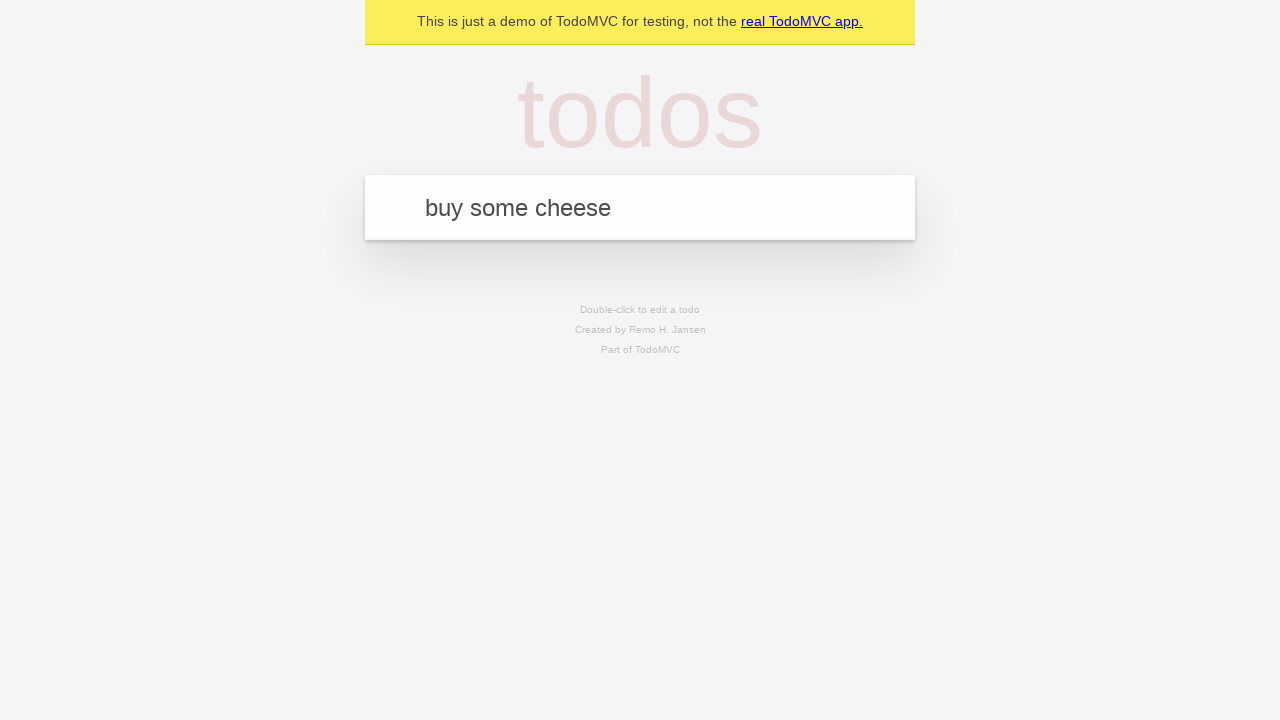

Pressed Enter to create first todo item on internal:attr=[placeholder="What needs to be done?"i]
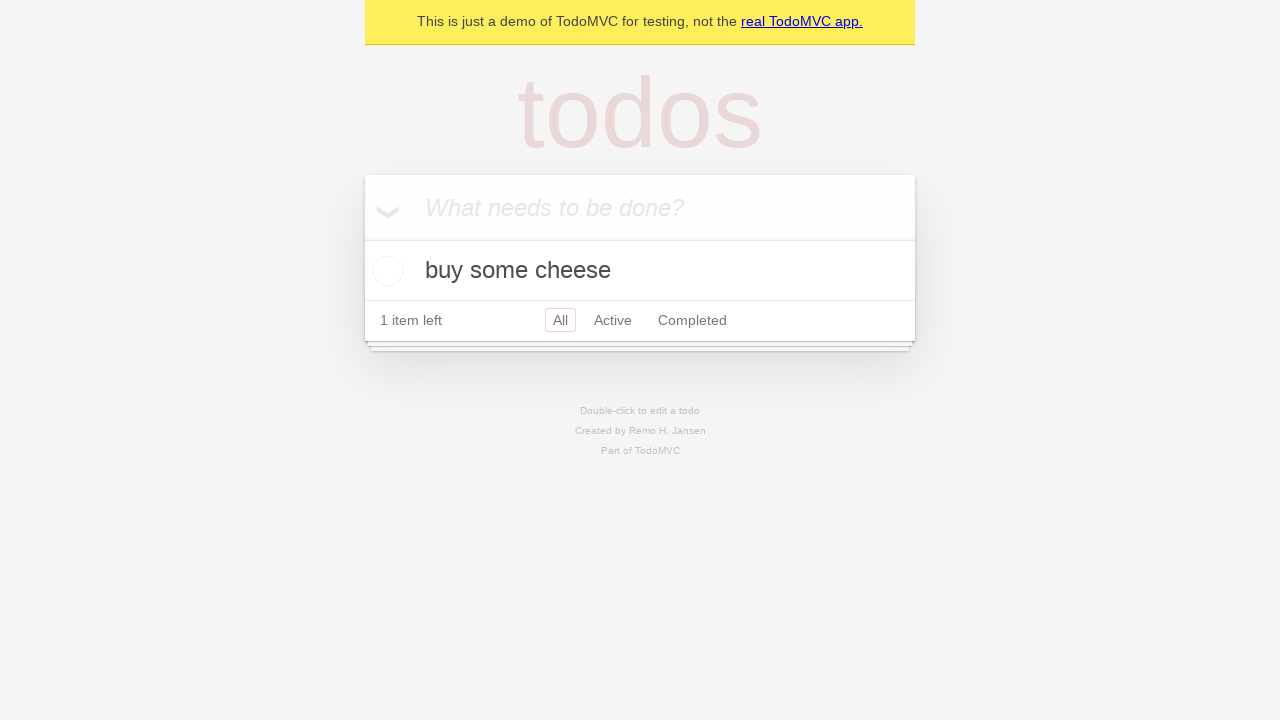

Filled todo input with 'feed the cat' on internal:attr=[placeholder="What needs to be done?"i]
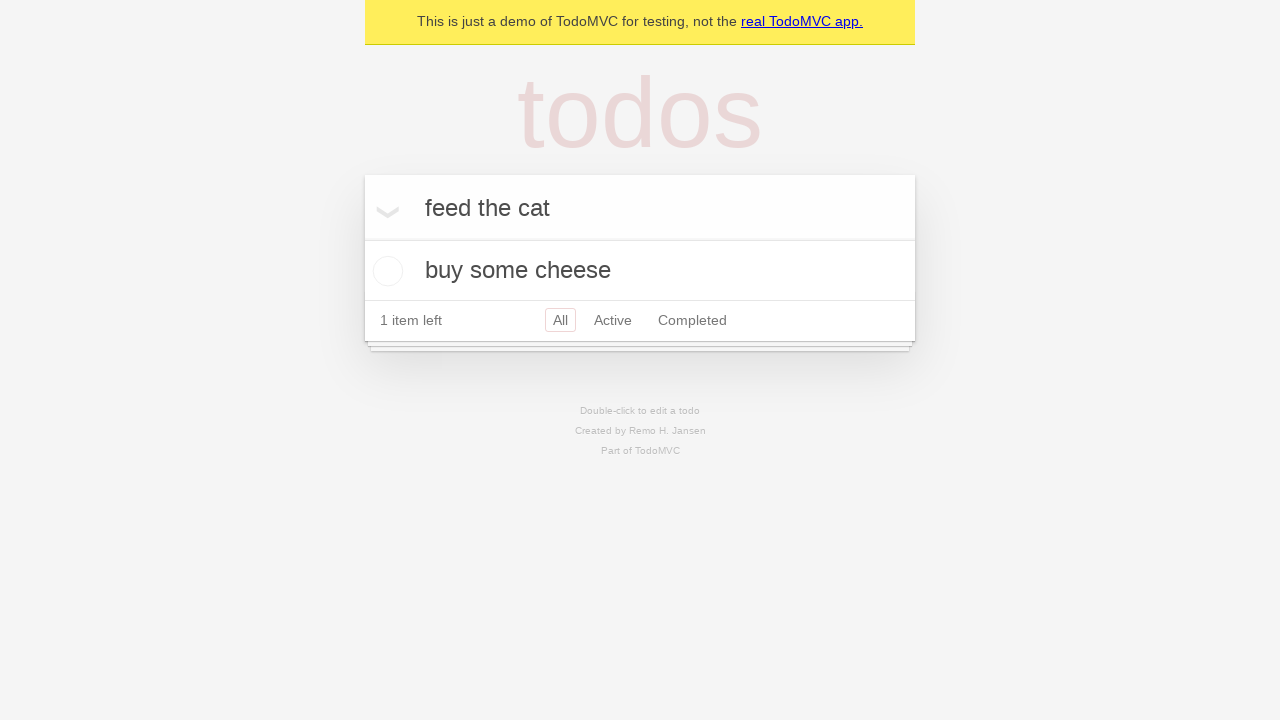

Pressed Enter to create second todo item on internal:attr=[placeholder="What needs to be done?"i]
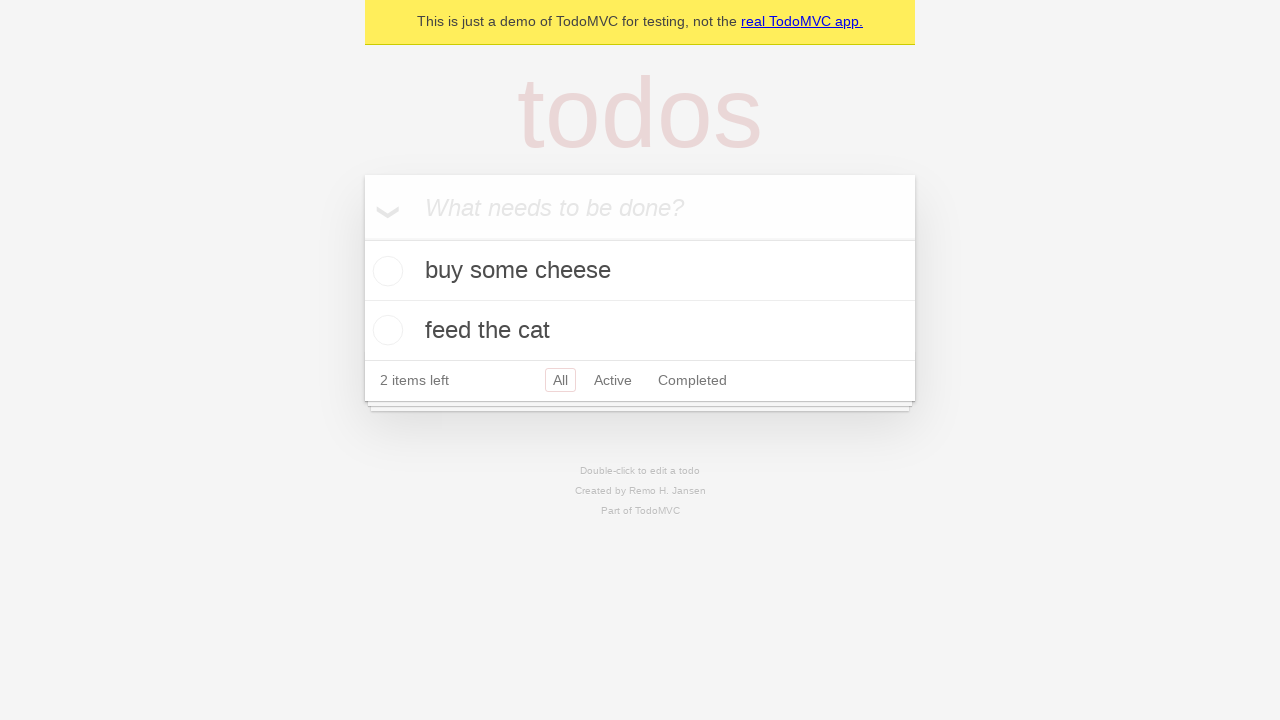

Filled todo input with 'book a doctors appointment' on internal:attr=[placeholder="What needs to be done?"i]
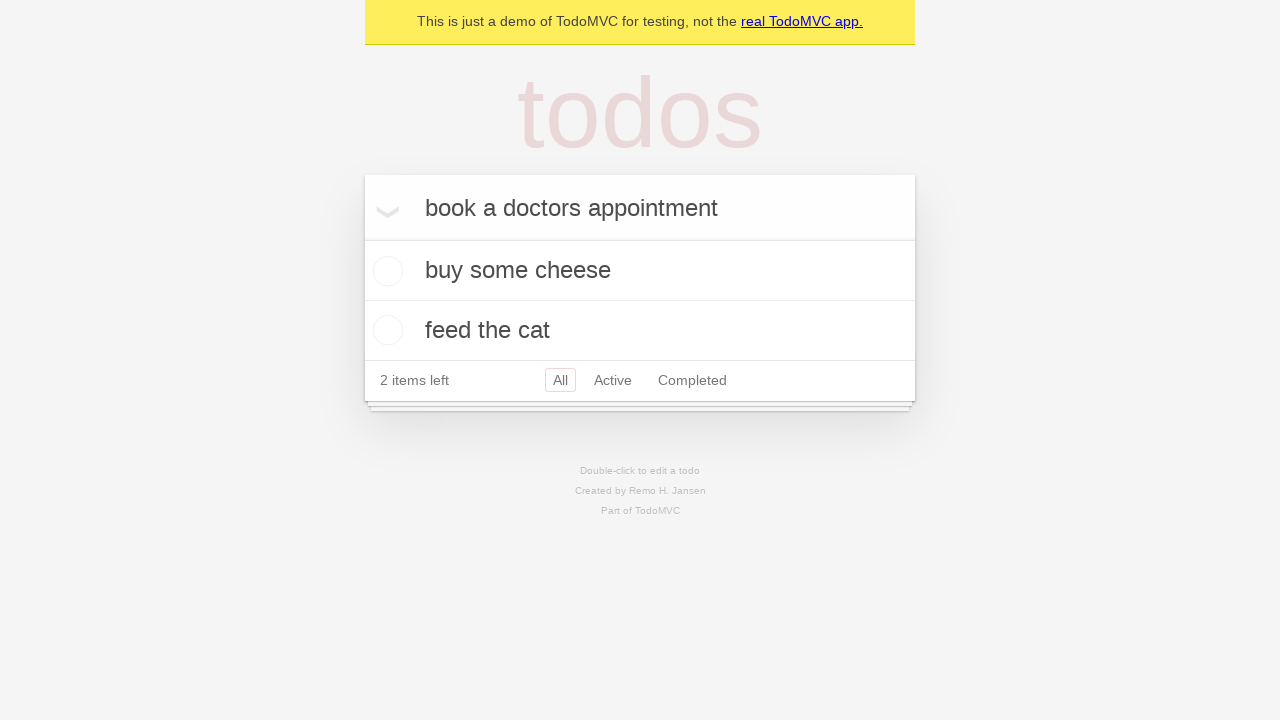

Pressed Enter to create third todo item on internal:attr=[placeholder="What needs to be done?"i]
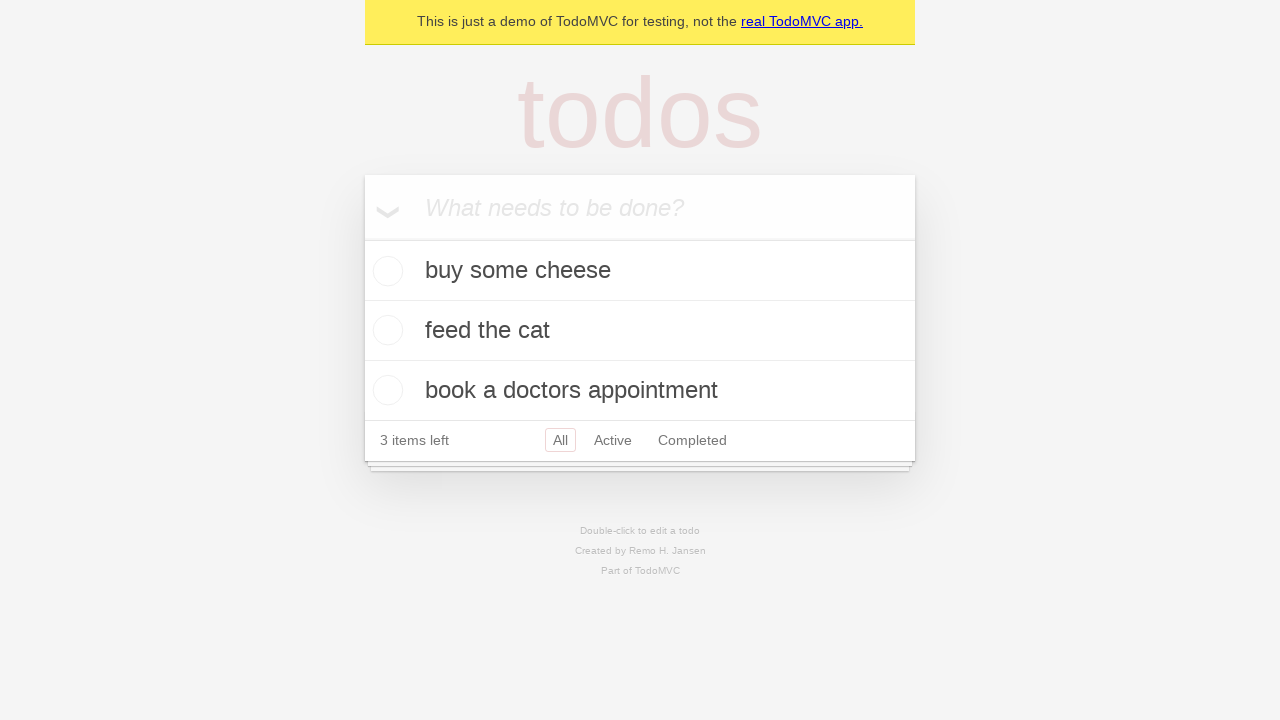

Waited for todo count element to appear, verifying all 3 items are added
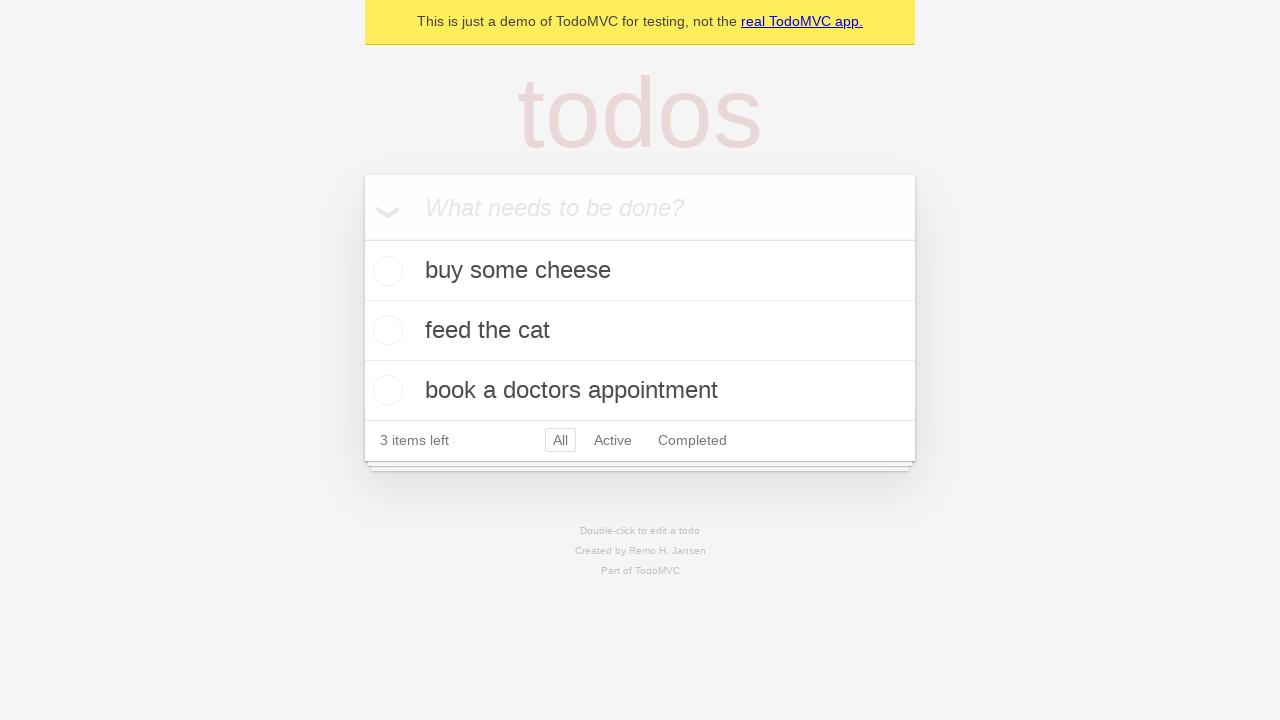

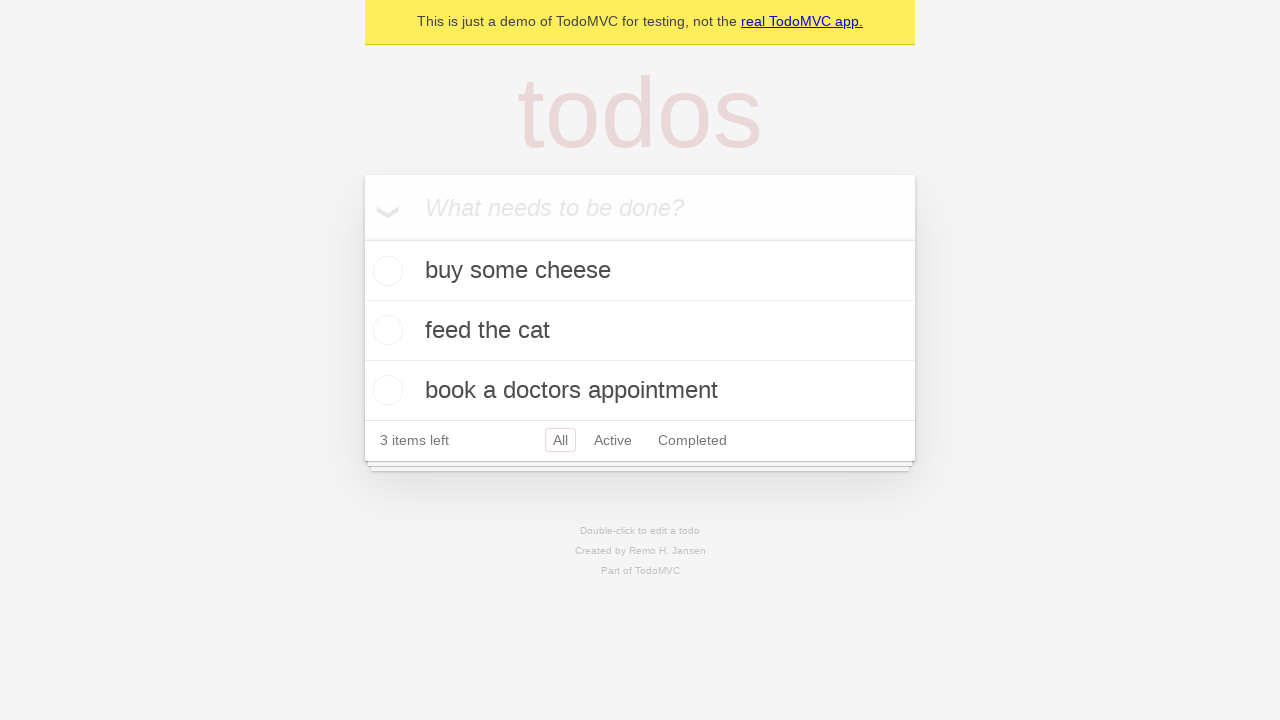